Tests an addition calculator by entering two numbers, clicking the calculate button, and verifying the result

Starting URL: https://www.marshu.com/articles/calculate-addition-calculator-add-two-numbers.php

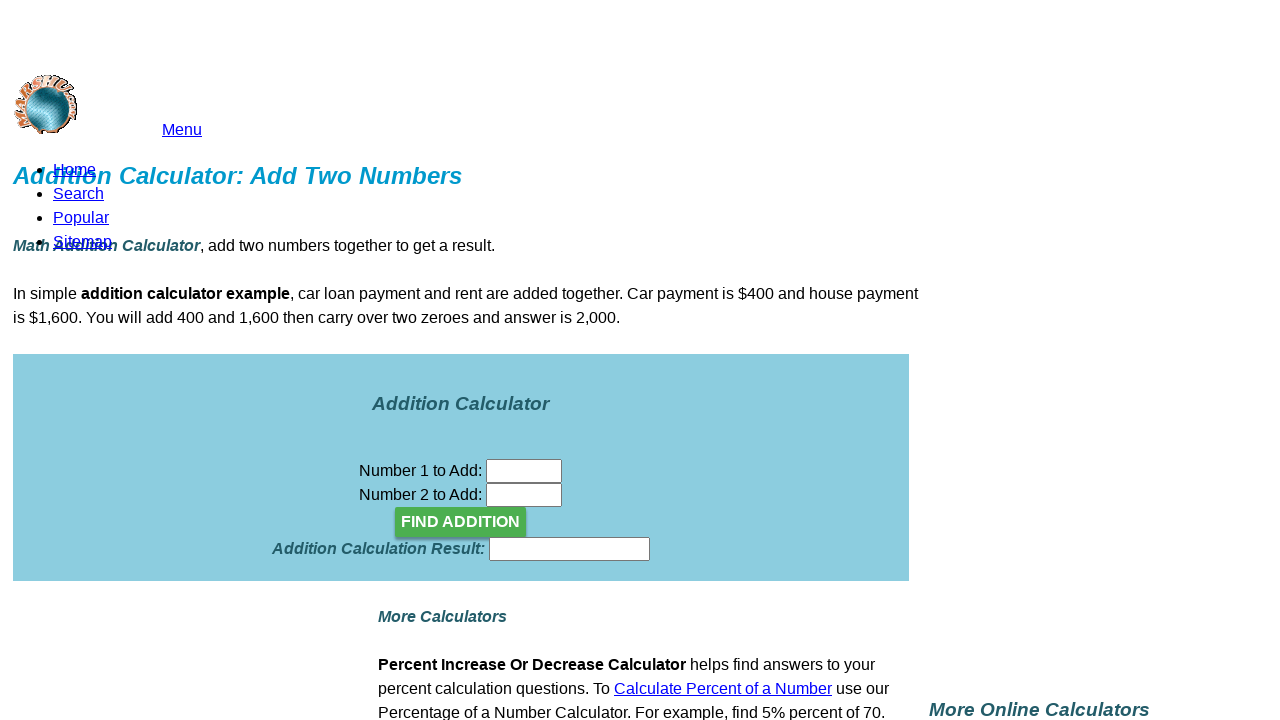

Clicked on first number input field at (524, 471) on input[name='n01']
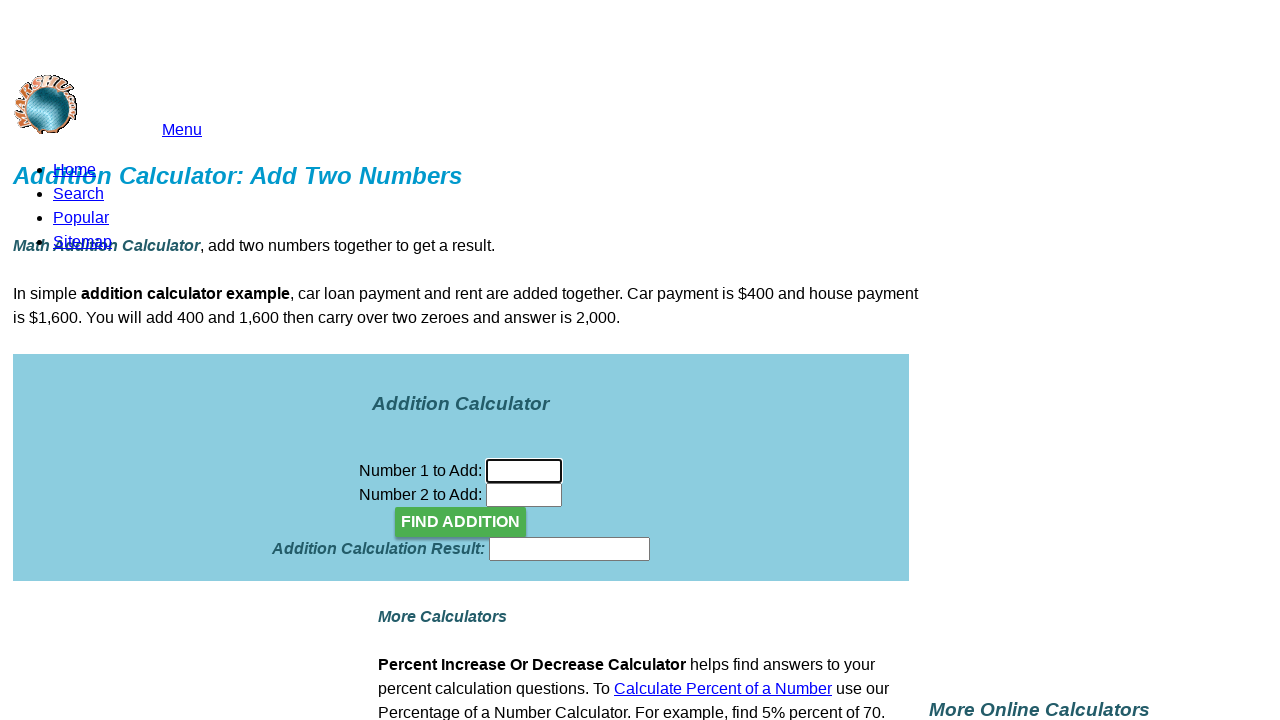

Entered 25 into first number field on input[name='n01']
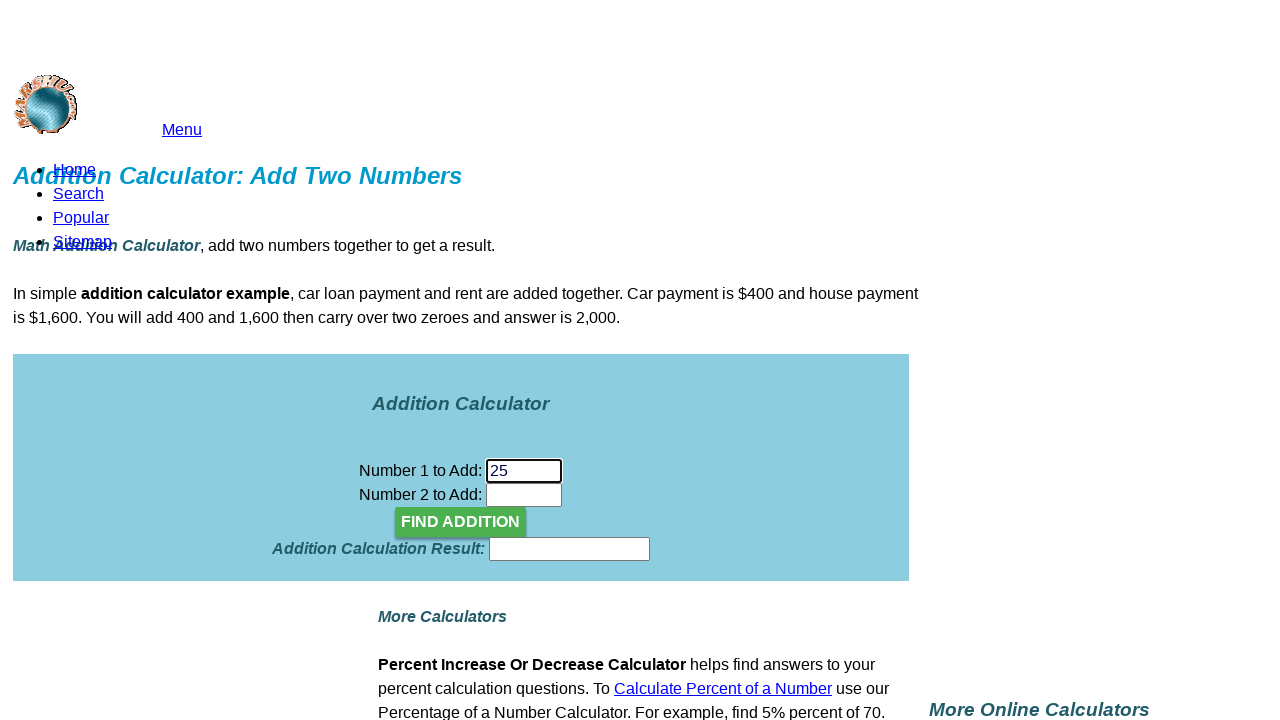

Clicked on second number input field at (524, 495) on input[name='n02']
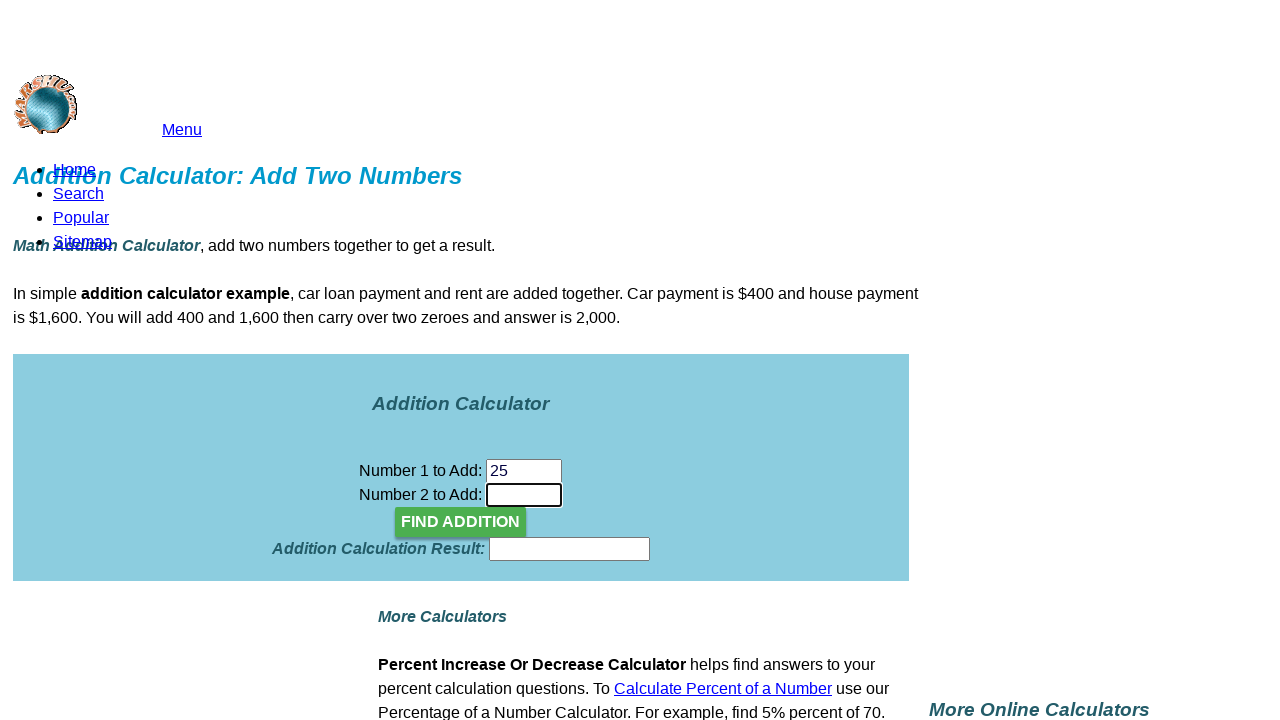

Entered 17 into second number field on input[name='n02']
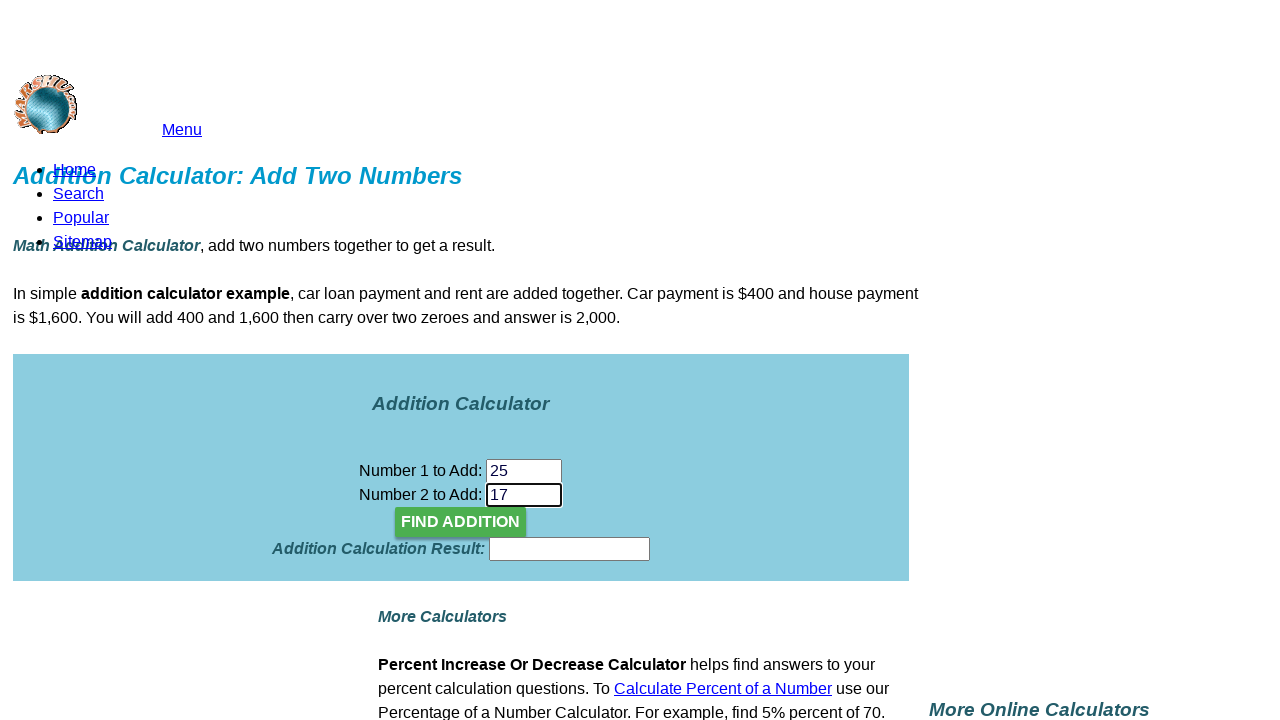

Clicked 'Find Addition' button to calculate sum at (461, 522) on input[value='Find Addition']
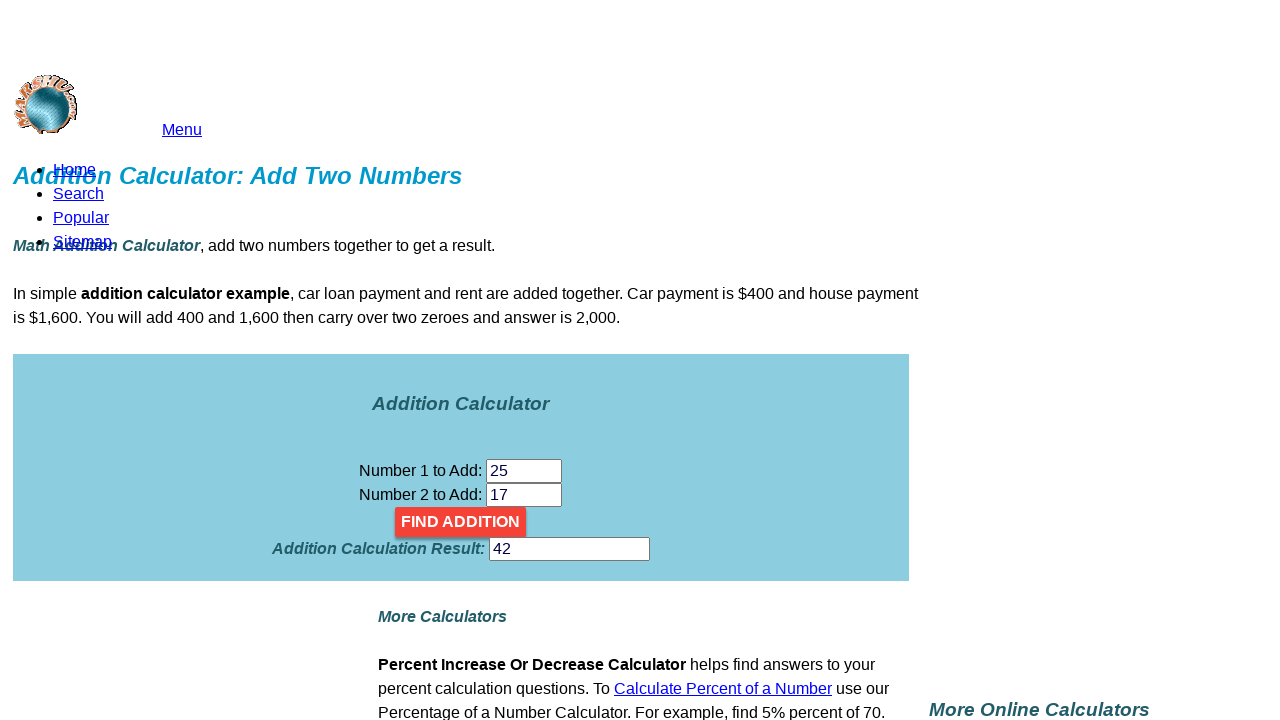

Answer field loaded after calculation
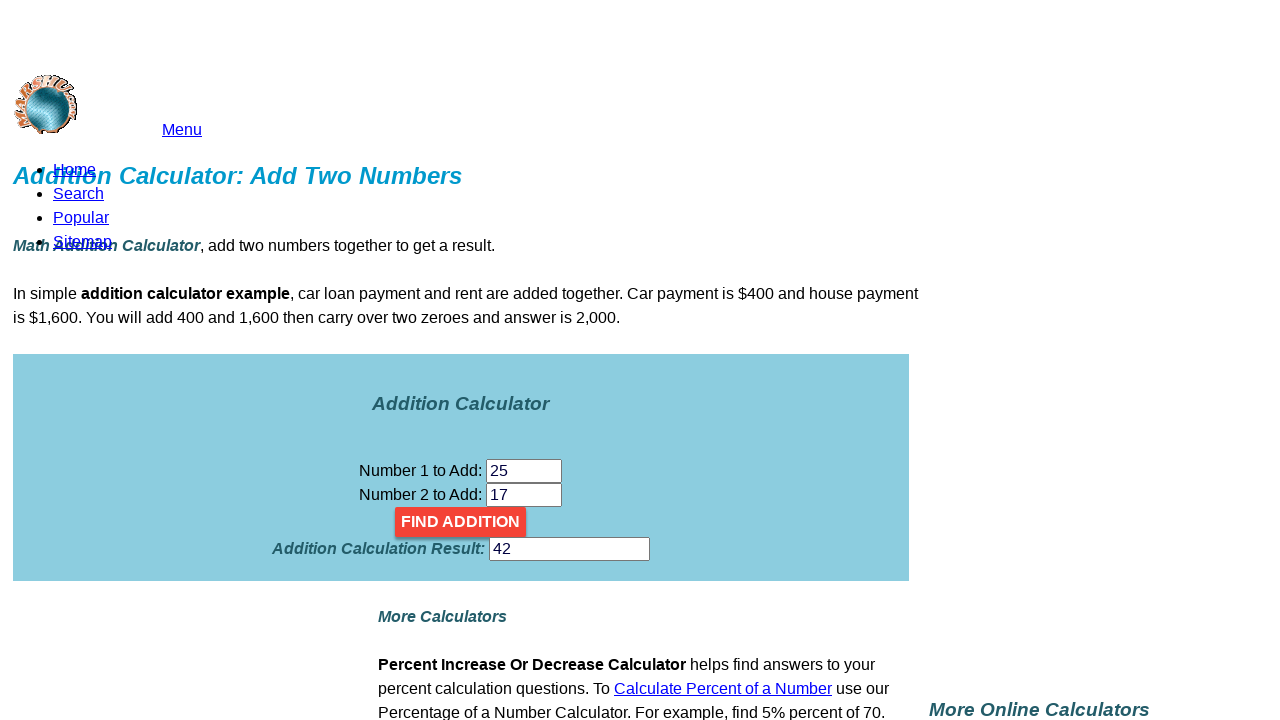

Retrieved answer value: 42
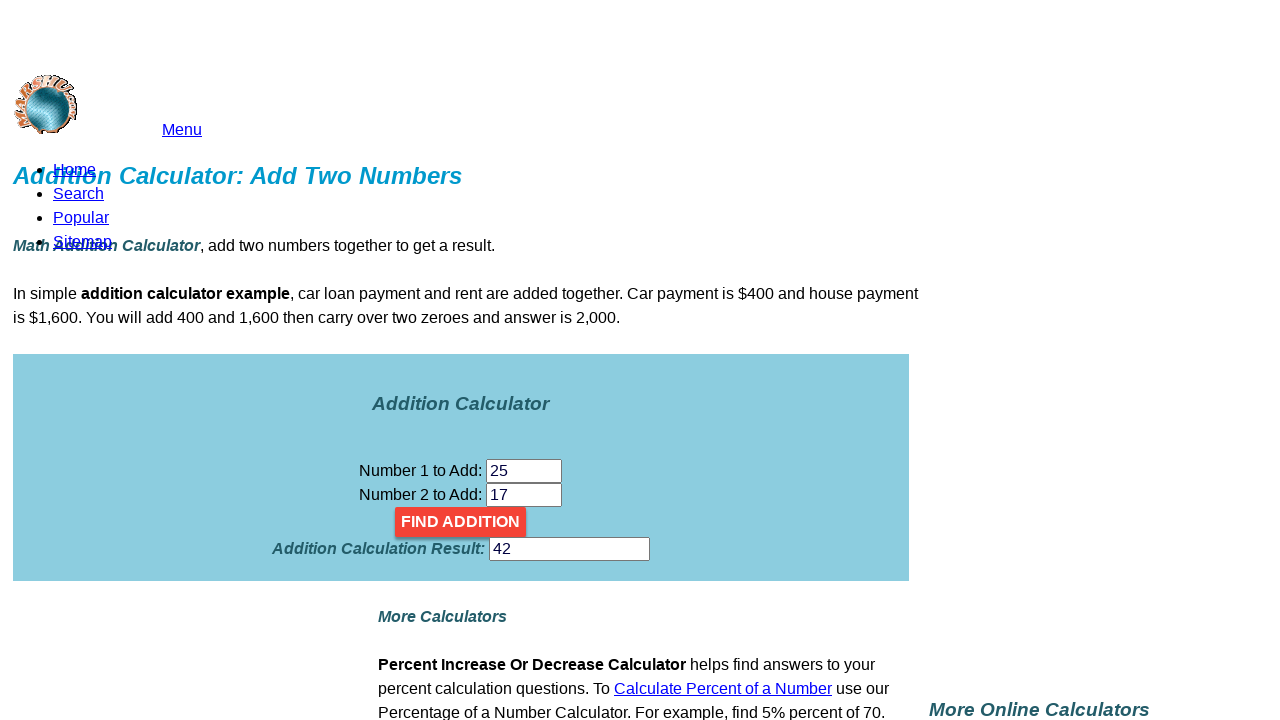

Verified that 25 + 17 = 42
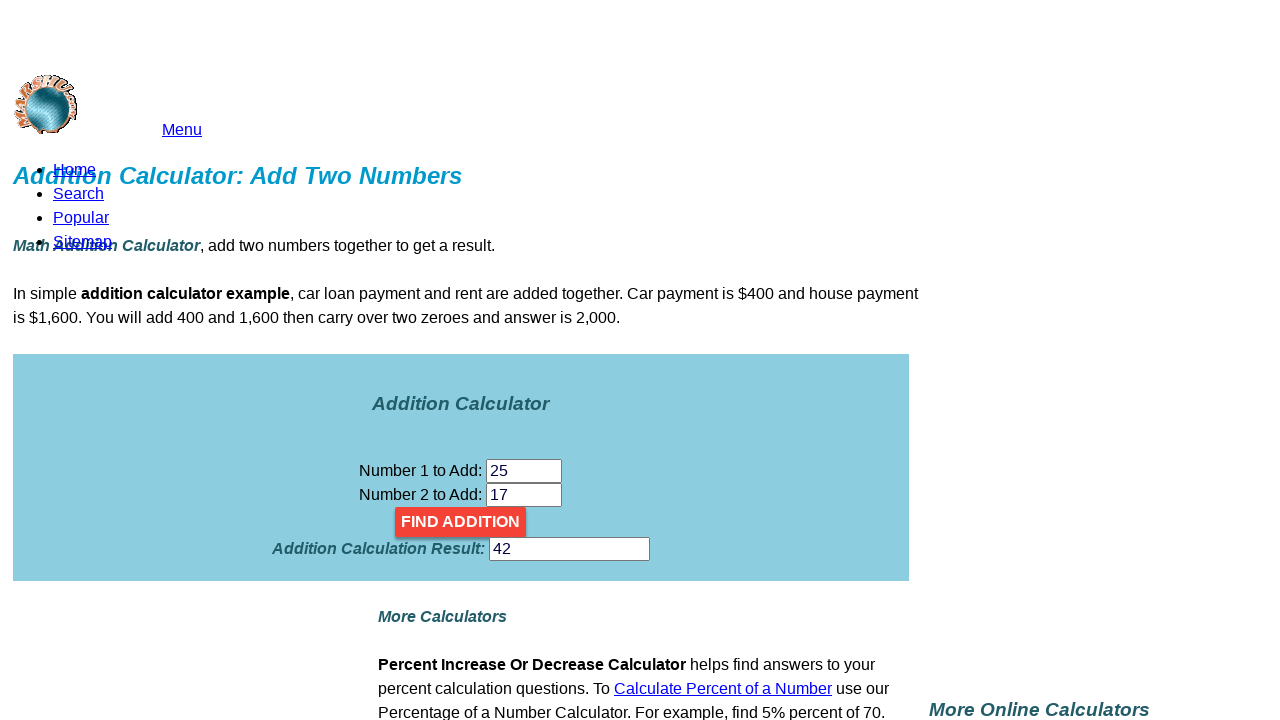

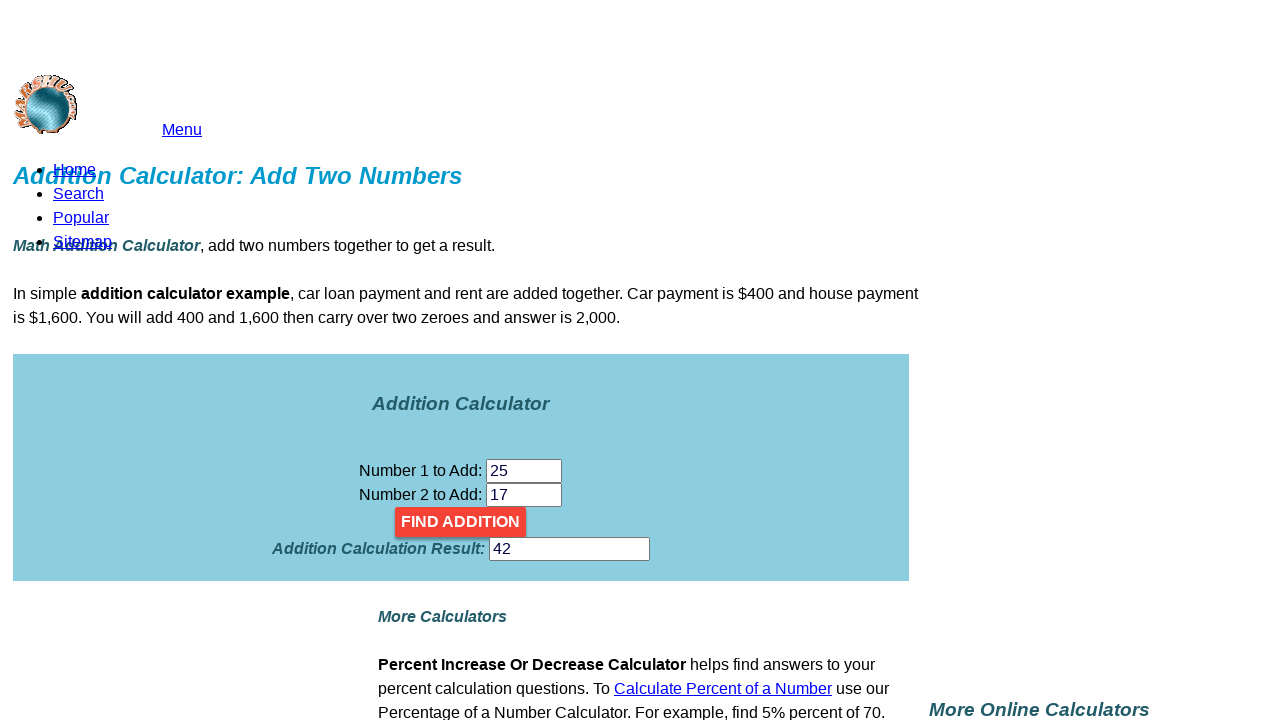